Tests Google Forms custom checkbox by clicking on the Cần Thơ option

Starting URL: https://docs.google.com/forms/d/e/1FAIpQLSfiypnd69zhuDkjKgqvpID9kwO29UCzeCVrGGtbNPZXQok0jA/viewform

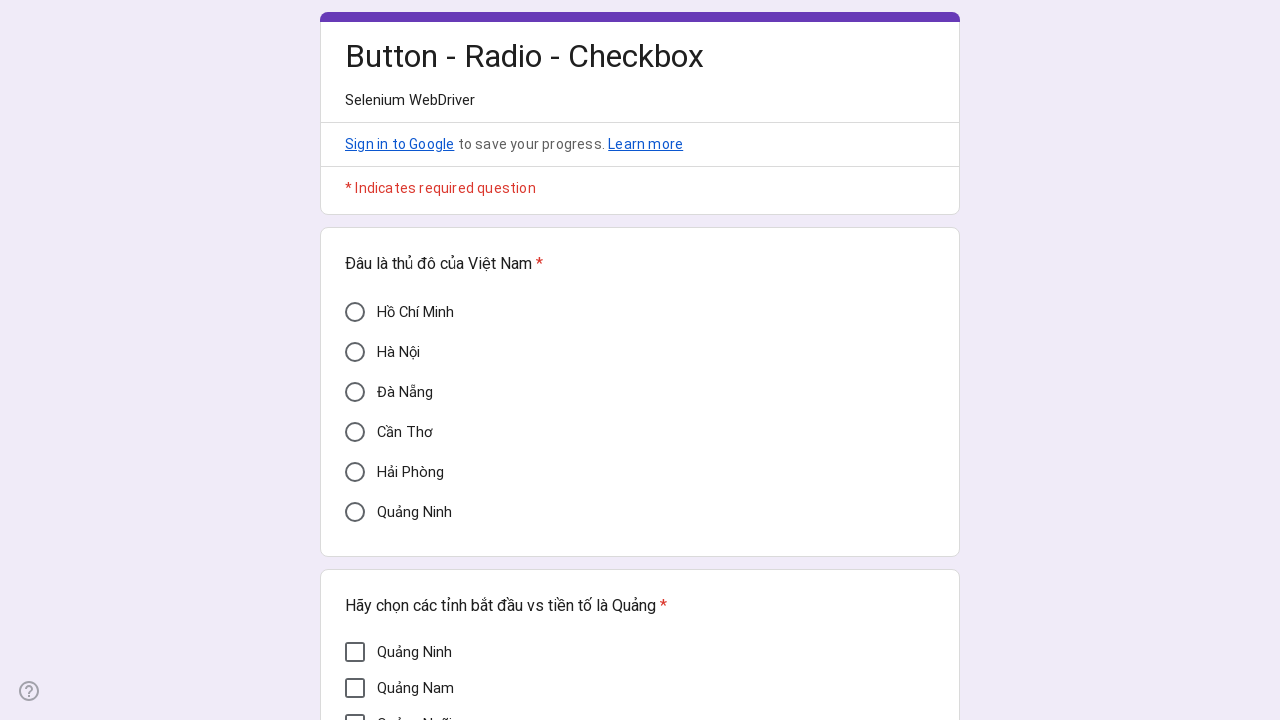

Clicked on the Cần Thơ checkbox option in Google Form at (355, 432) on div[aria-label='Cần Thơ']
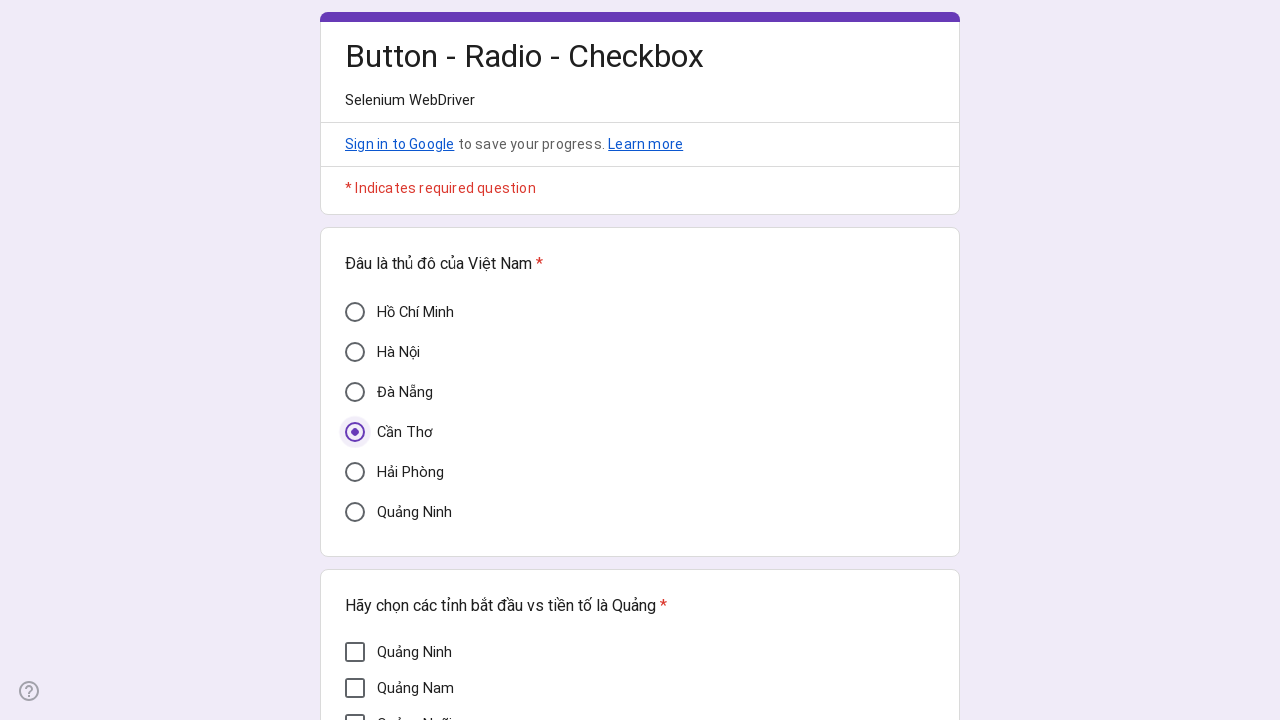

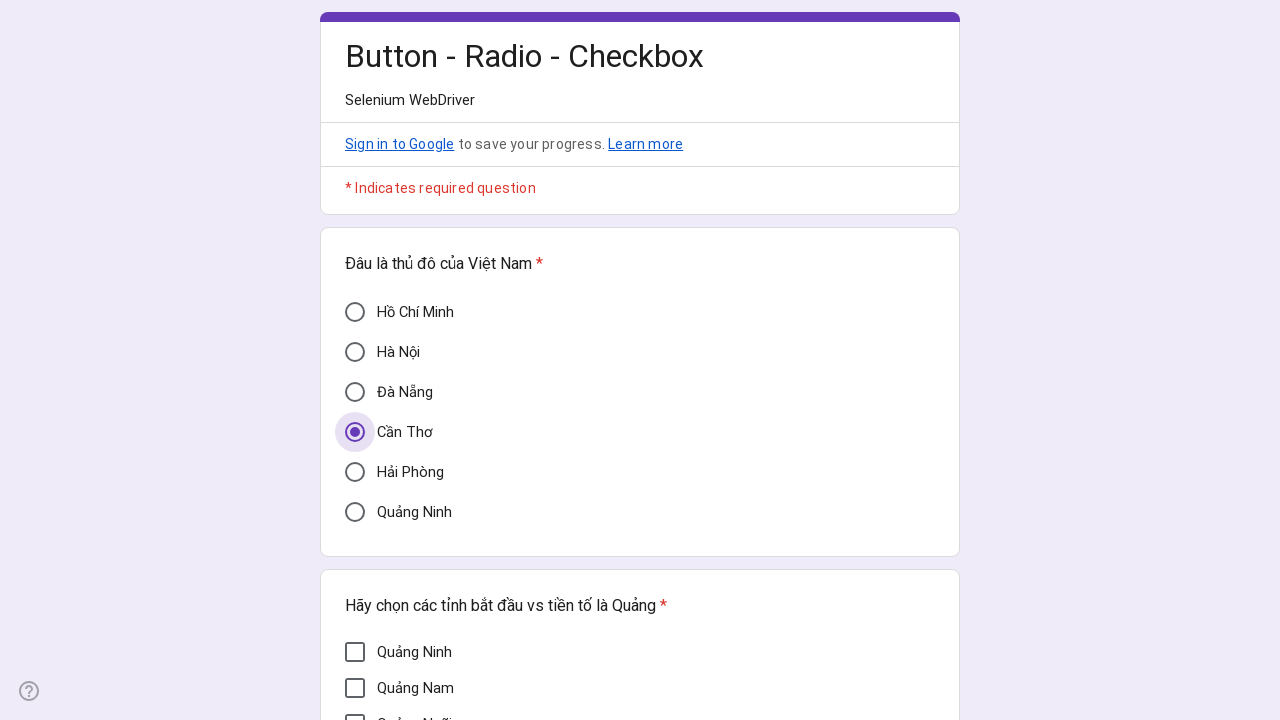